Tests various page scrolling techniques including scrolling to specific elements, vertical scrolling to top and bottom of page using different JavaScript methods

Starting URL: http://www.people.com.cn/

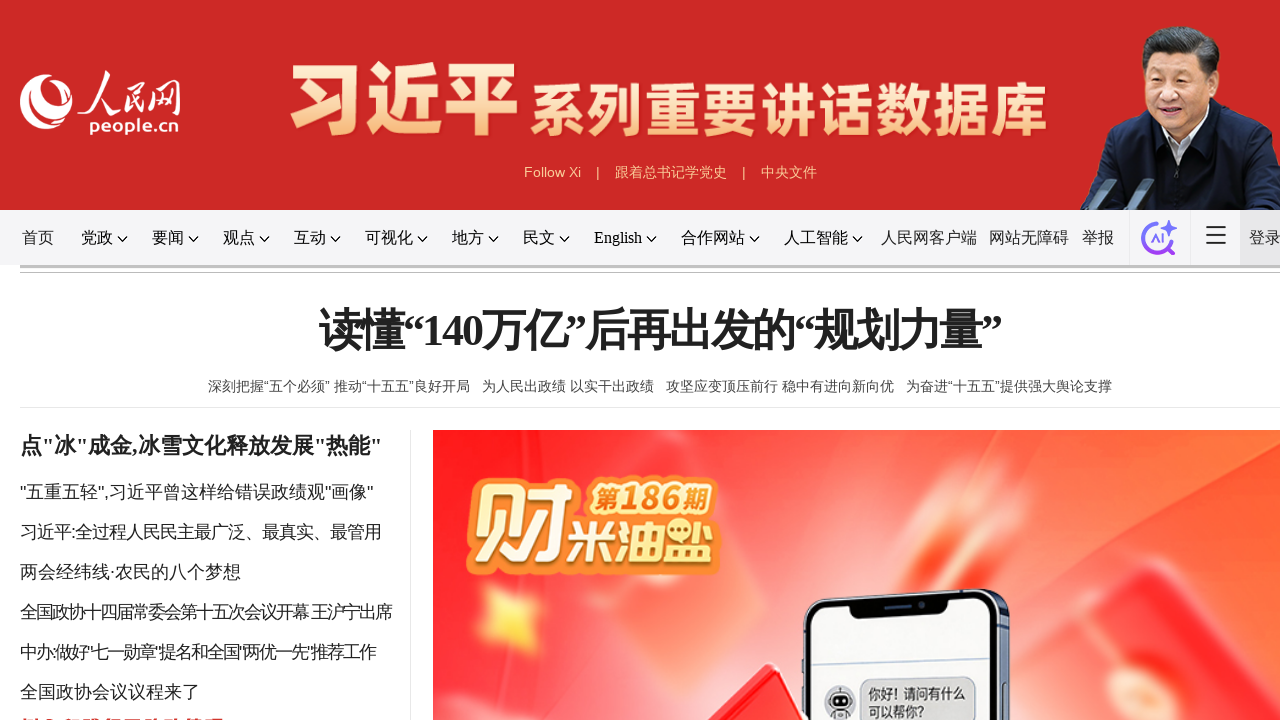

Located and scrolled into view the '首页' (Home) link element
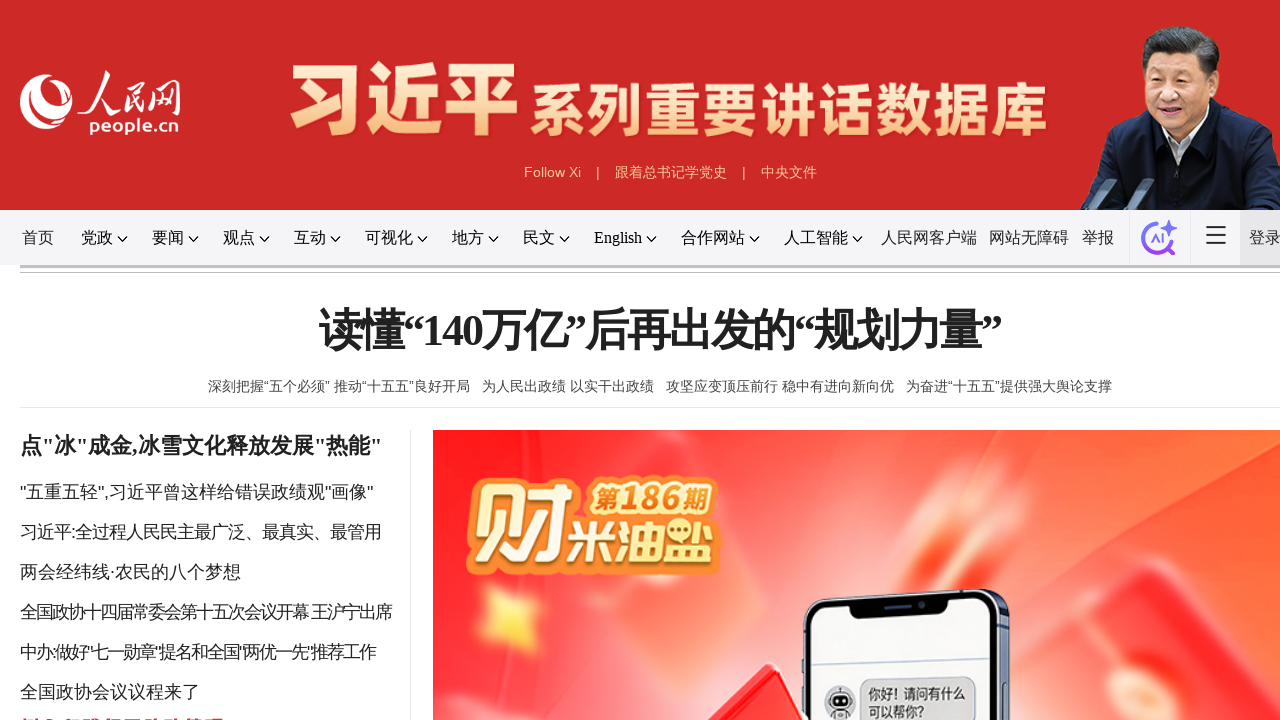

Scrolled to bottom of page using document.documentElement.scrollTop
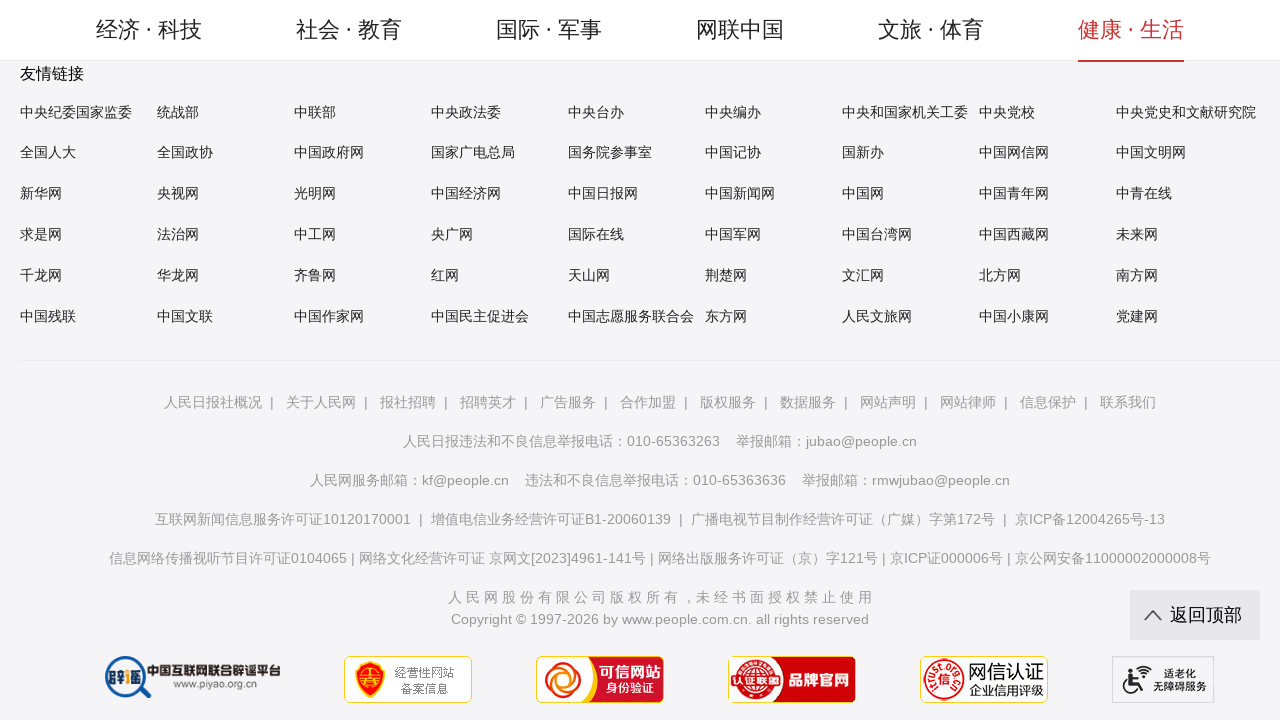

Waited for 1000ms
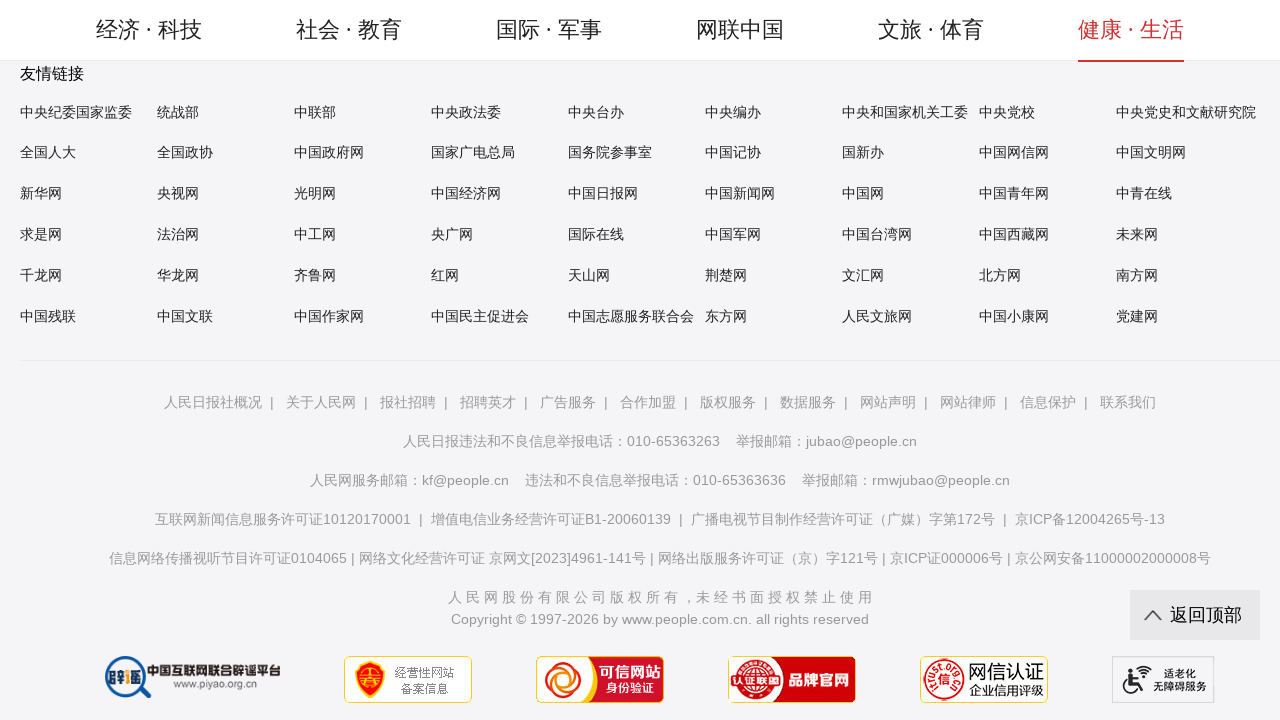

Scrolled back to top using document.documentElement.scrollTop
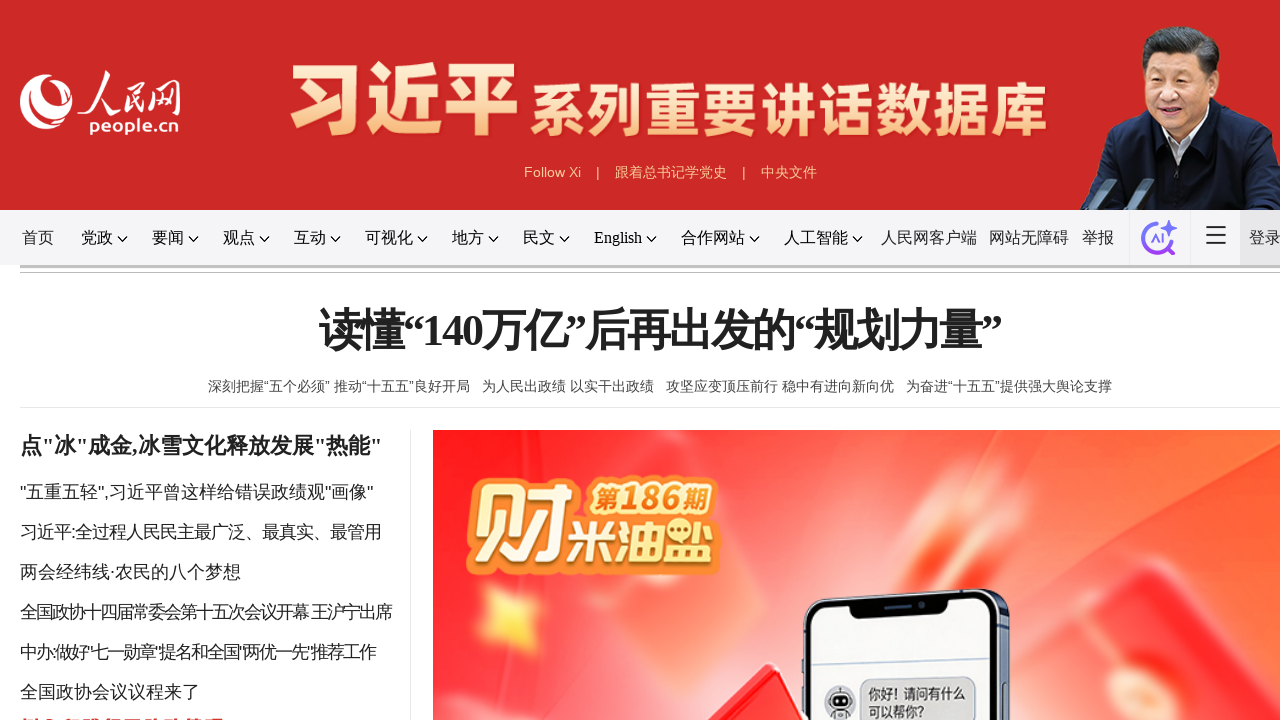

Scrolled to bottom using window.scrollTo(0,10000)
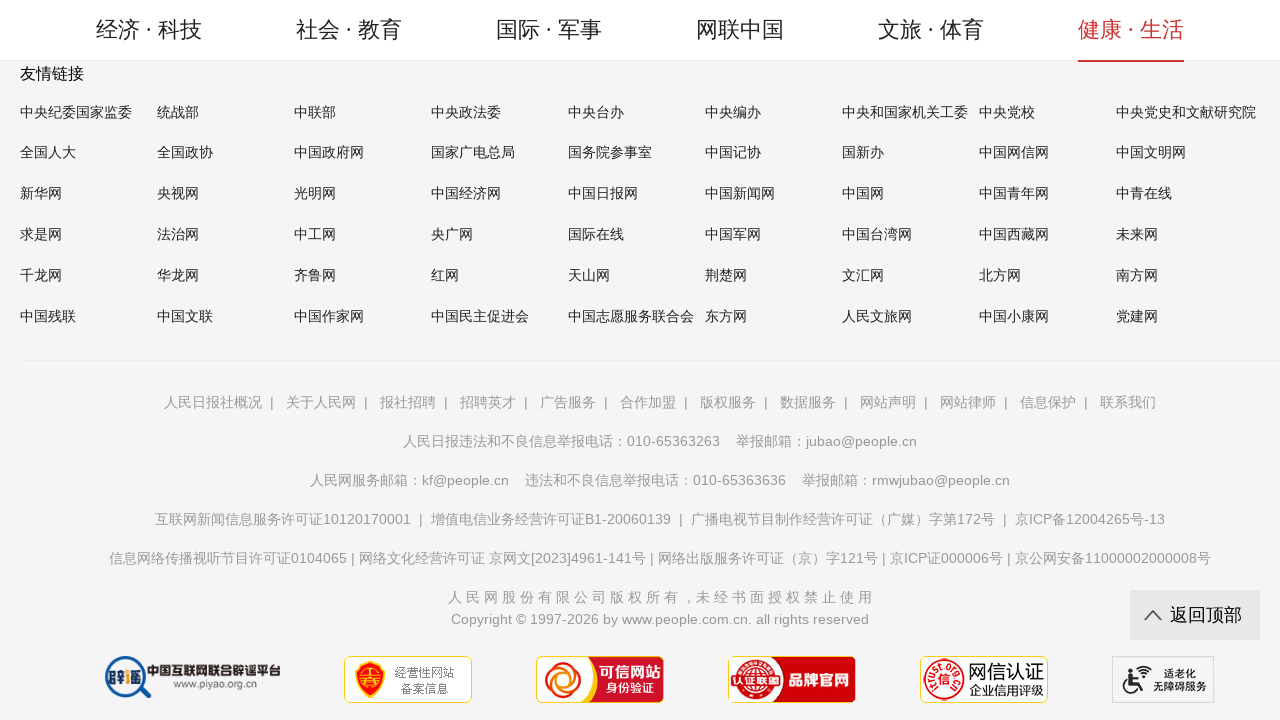

Scrolled to top using window.scrollTo(0,0)
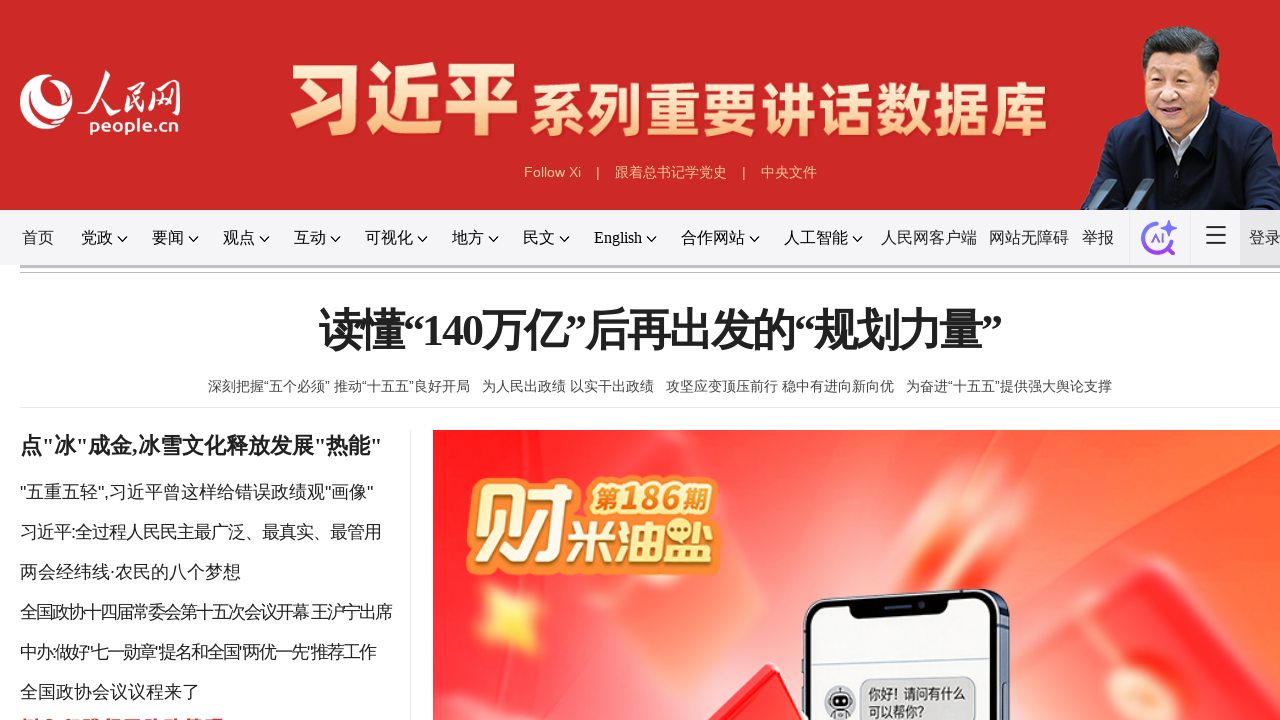

Scrolled to absolute bottom of page using document.body.scrollHeight
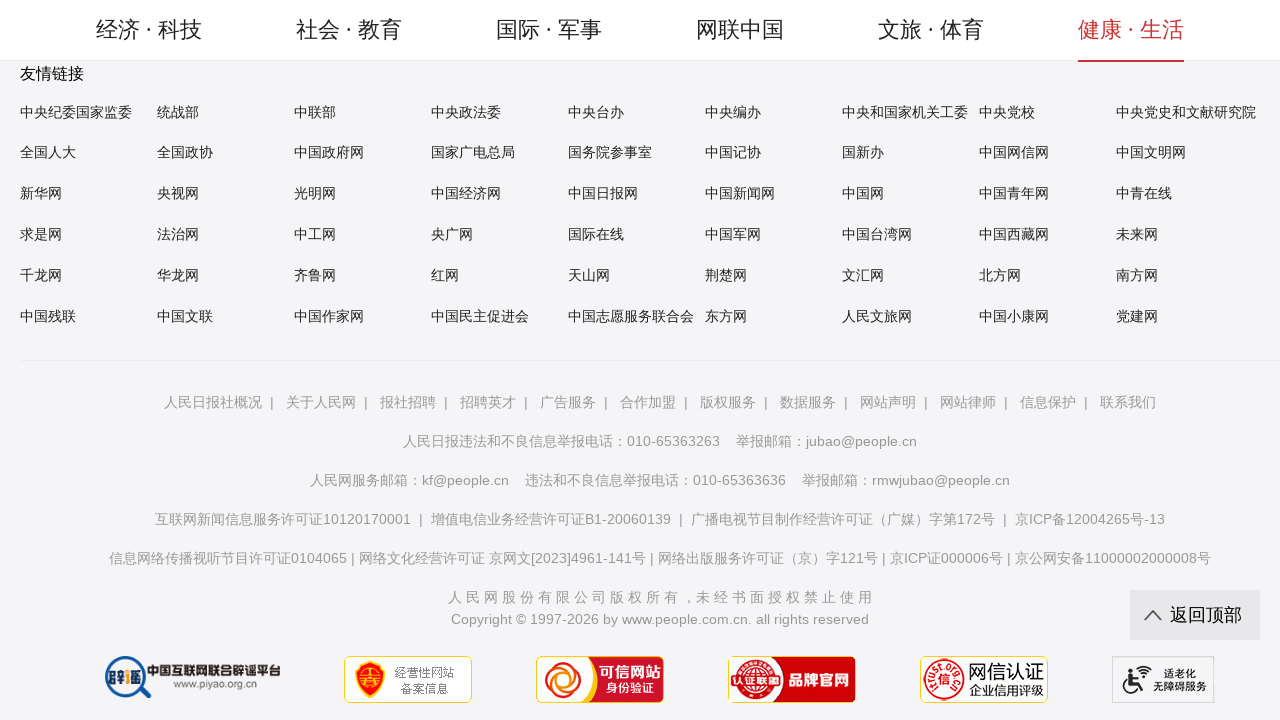

Scrolled back to top of page
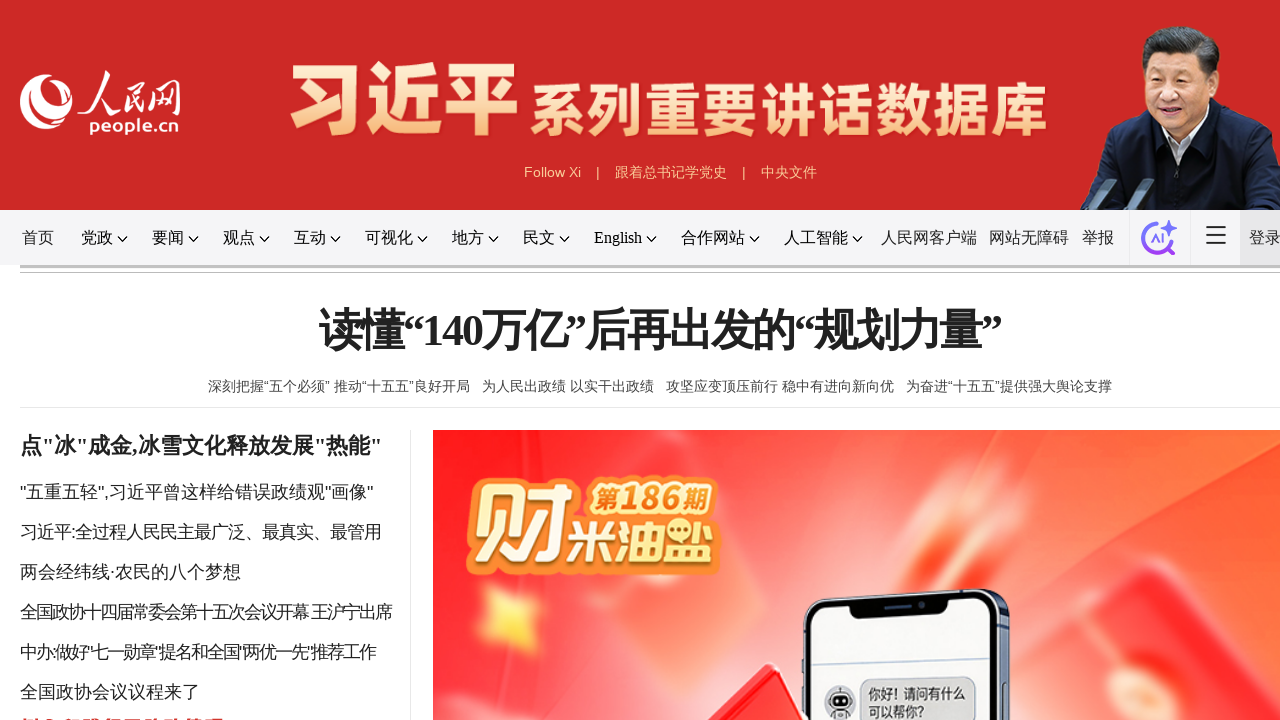

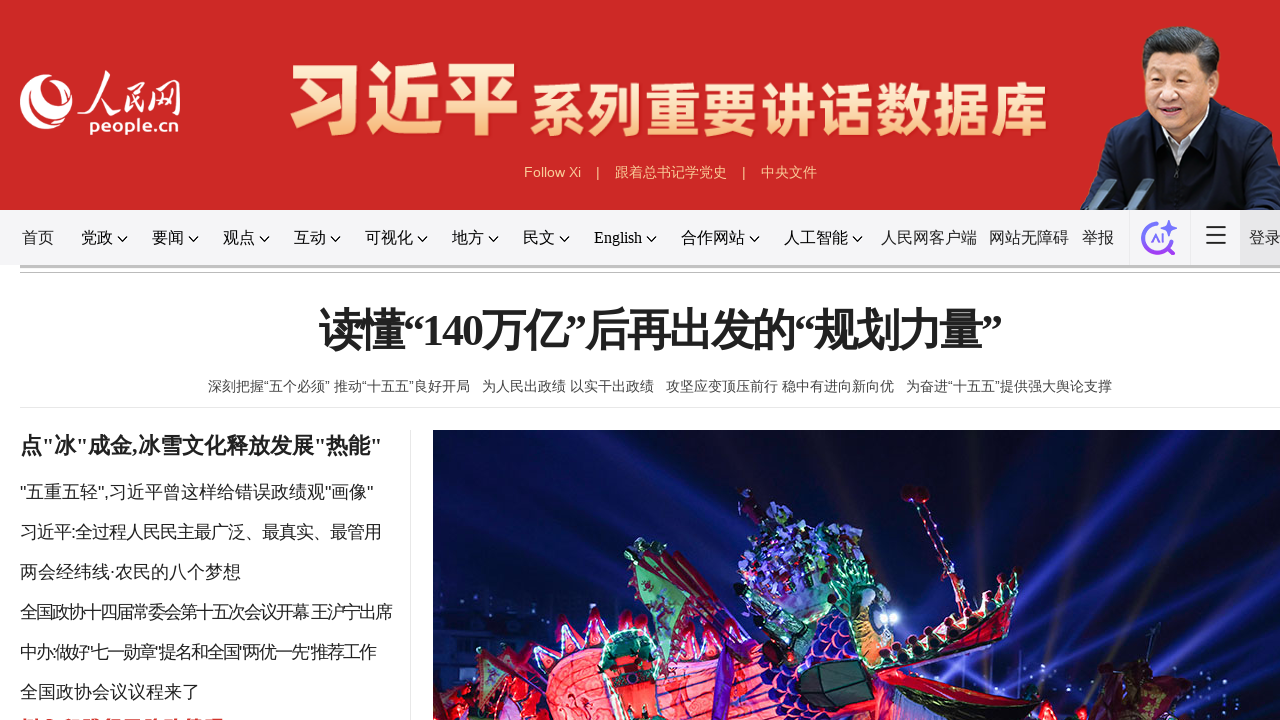